Tests resizable UI functionality by switching to an iframe and dragging the resize handle to change element dimensions.

Starting URL: https://jqueryui.com/resizable/

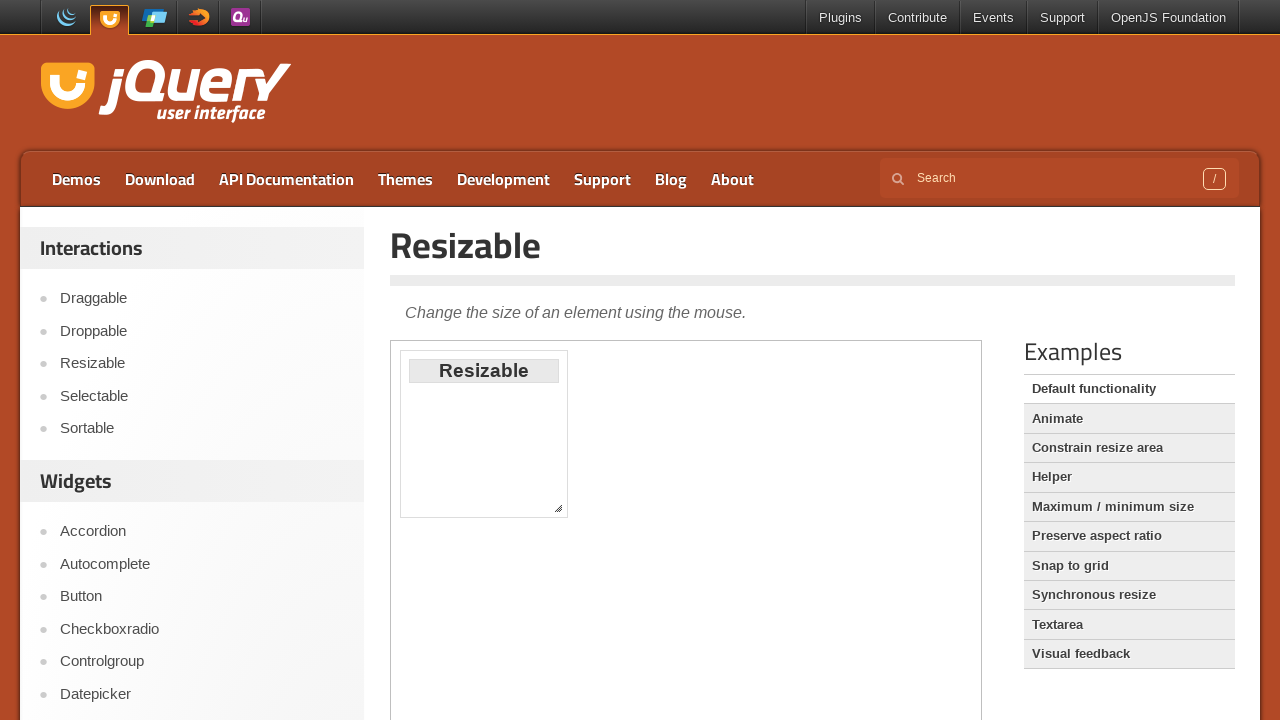

Located the demo iframe
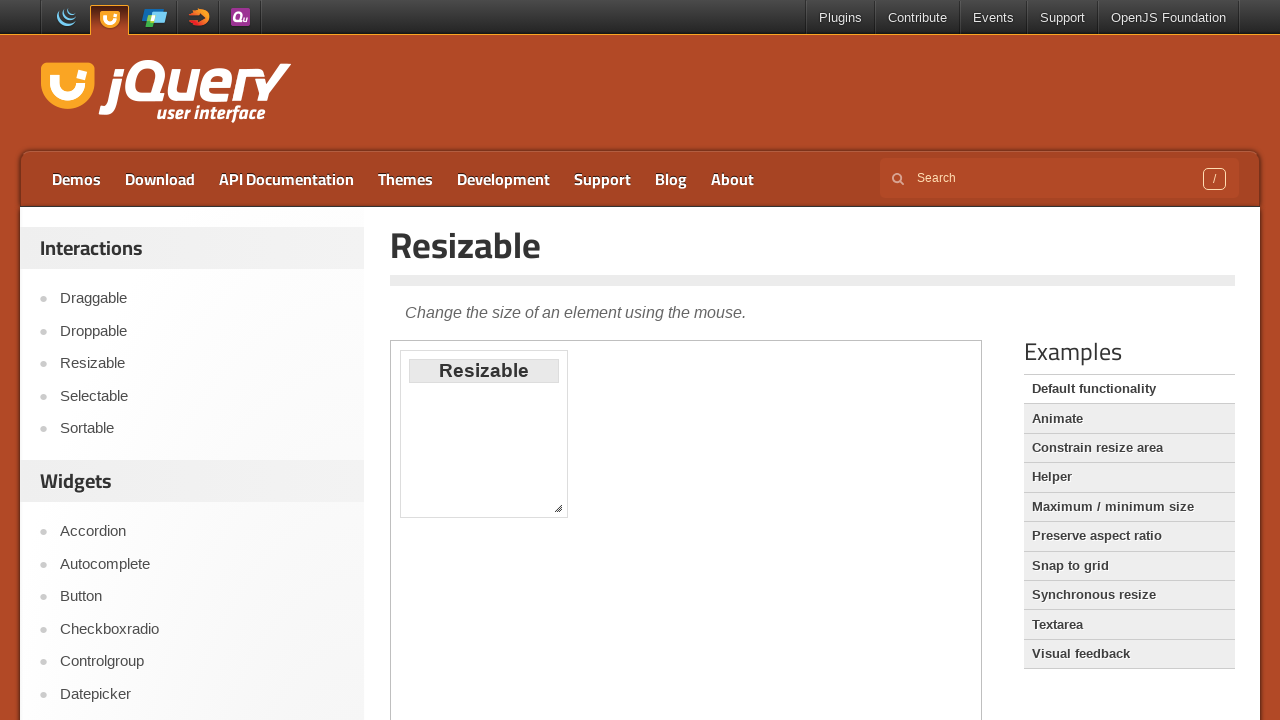

Located the southeast resize handle
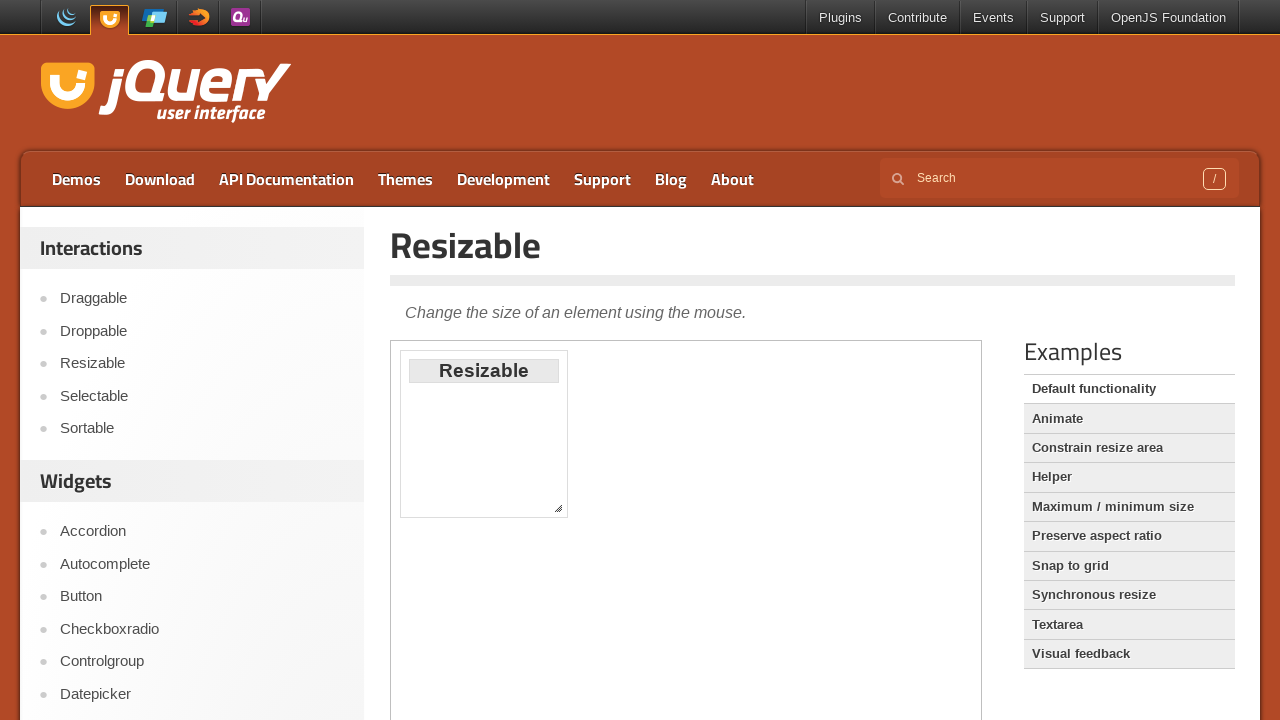

Dragged resize handle to position (204, 104) to resize the element at (754, 604)
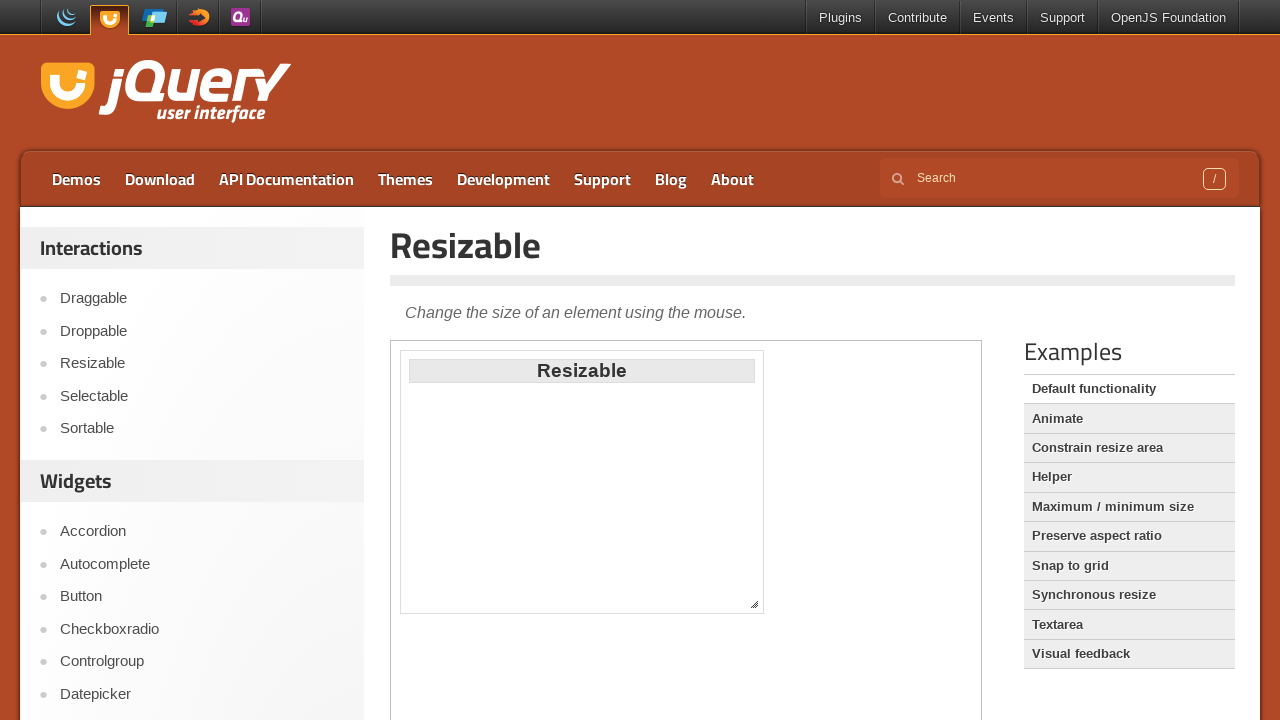

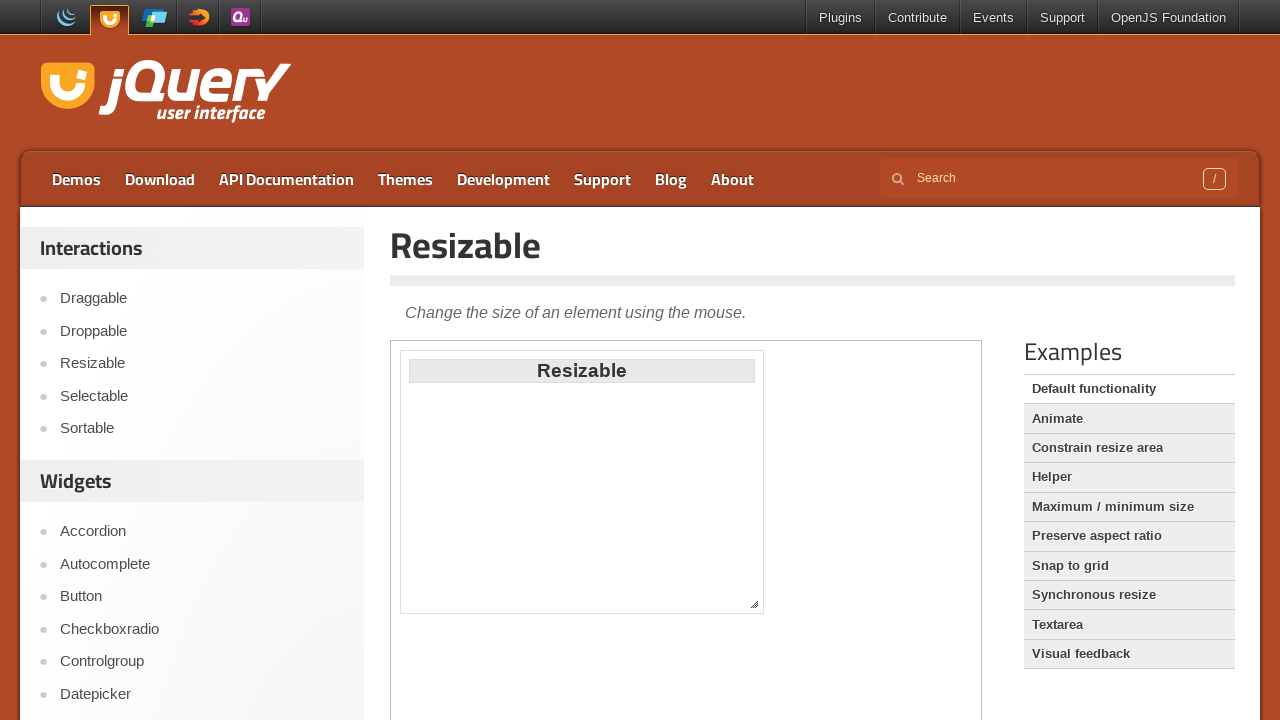